Tests add/remove elements functionality by clicking the Add Element button, verifying the Delete button appears, clicking Delete, and verifying the page heading remains visible

Starting URL: https://the-internet.herokuapp.com/add_remove_elements/

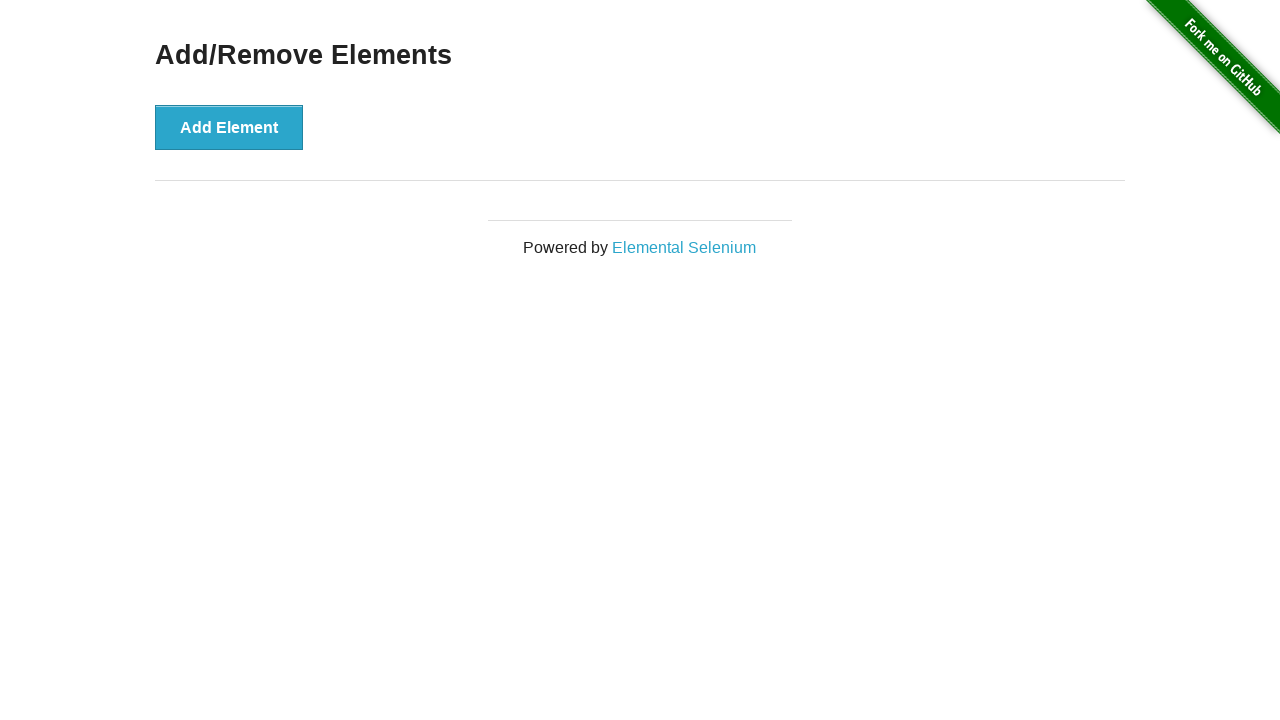

Clicked Add Element button at (229, 127) on button[onclick='addElement()']
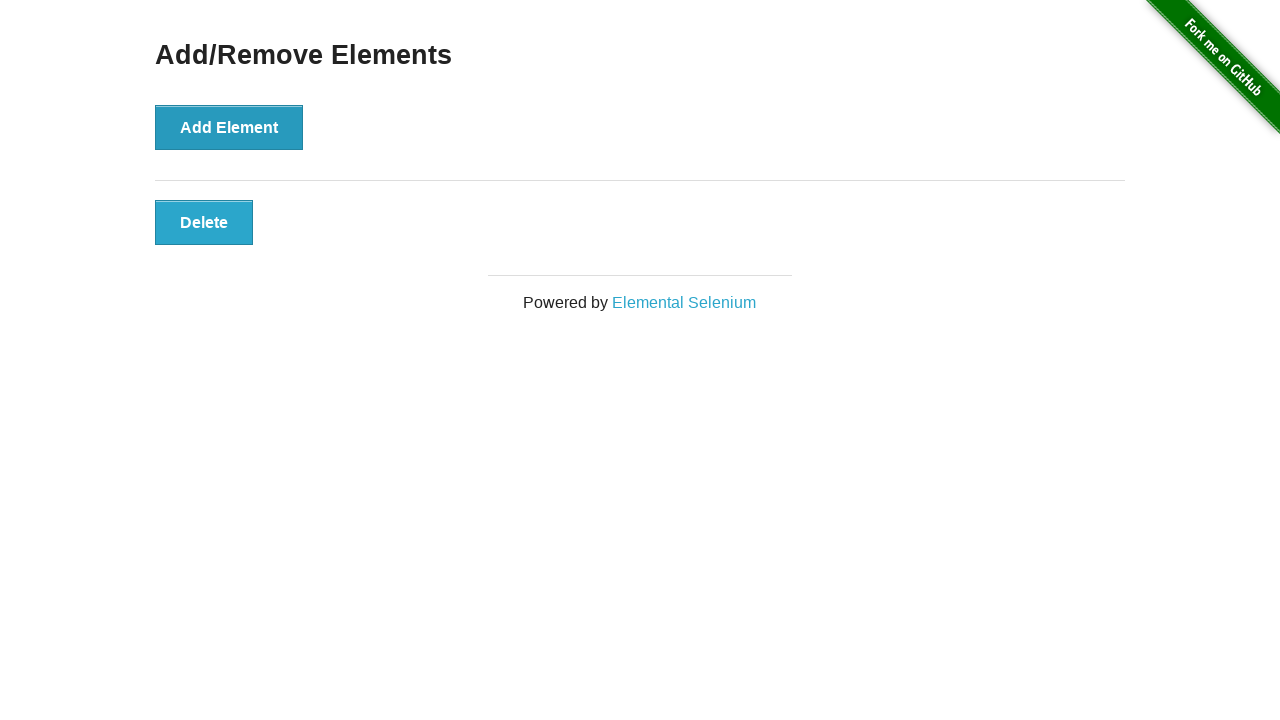

Delete button appeared after adding element
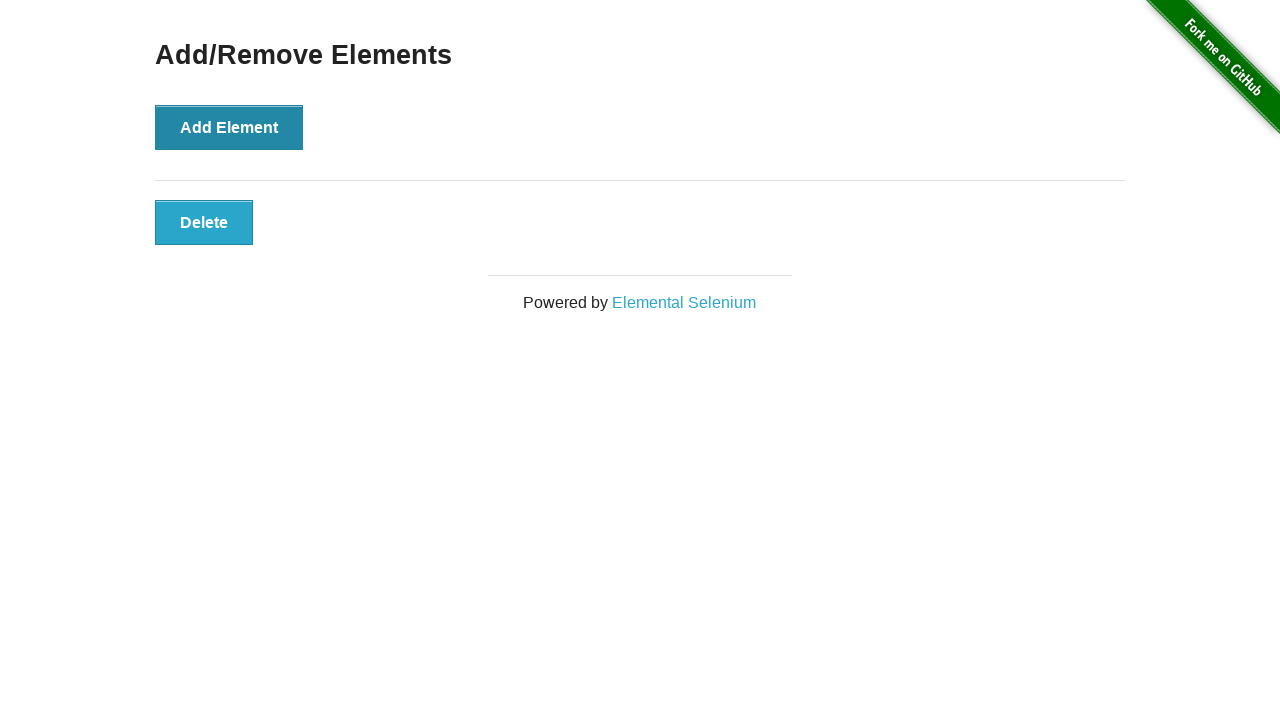

Clicked Delete button to remove element at (204, 222) on button.added-manually
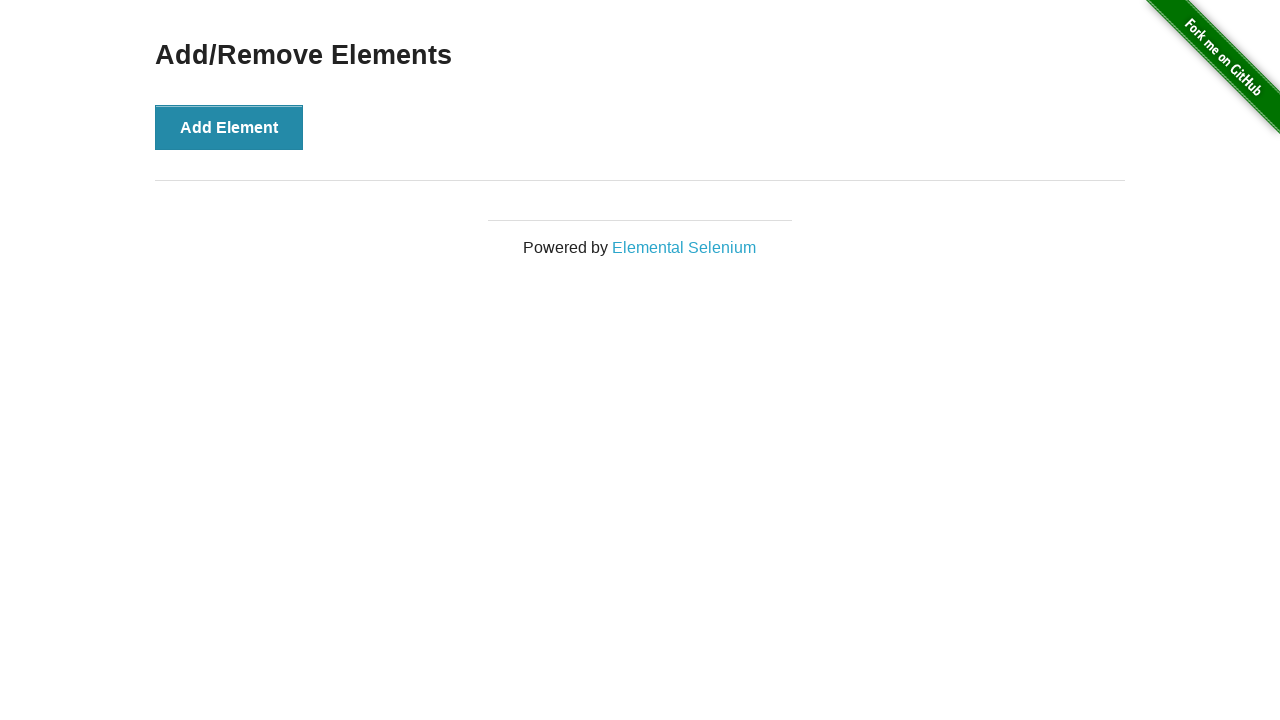

Main heading is still visible after element removal
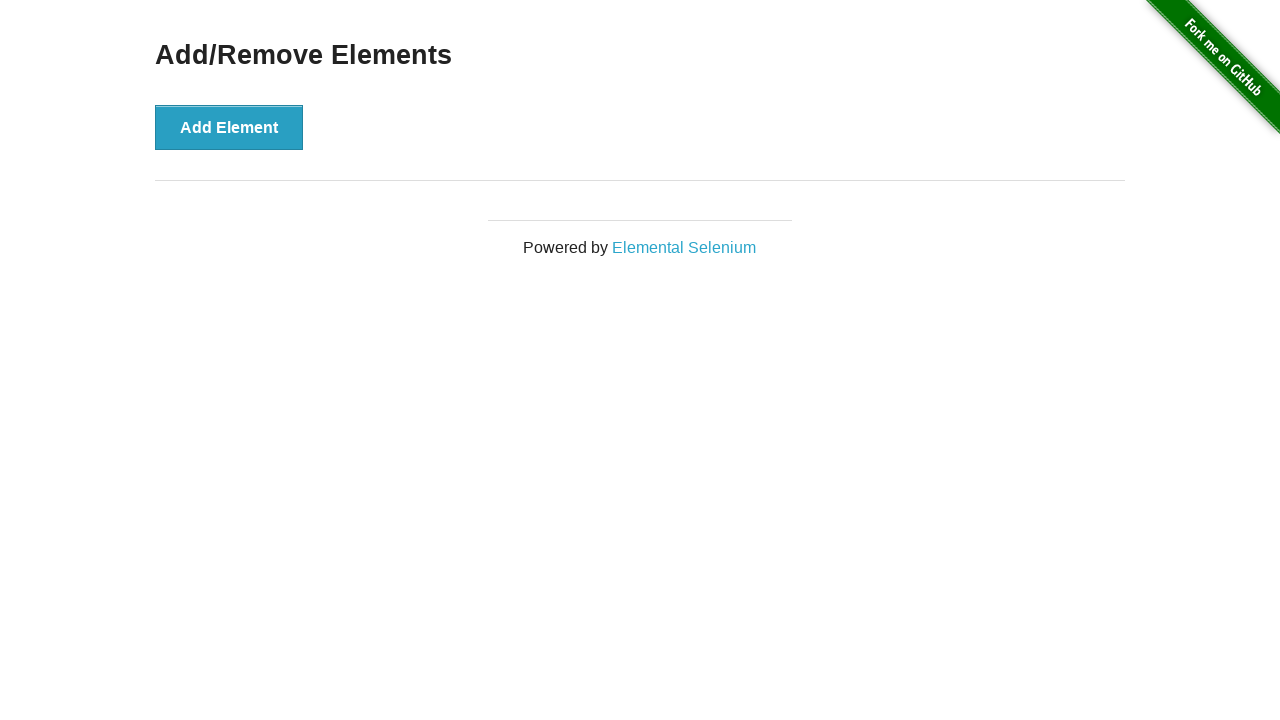

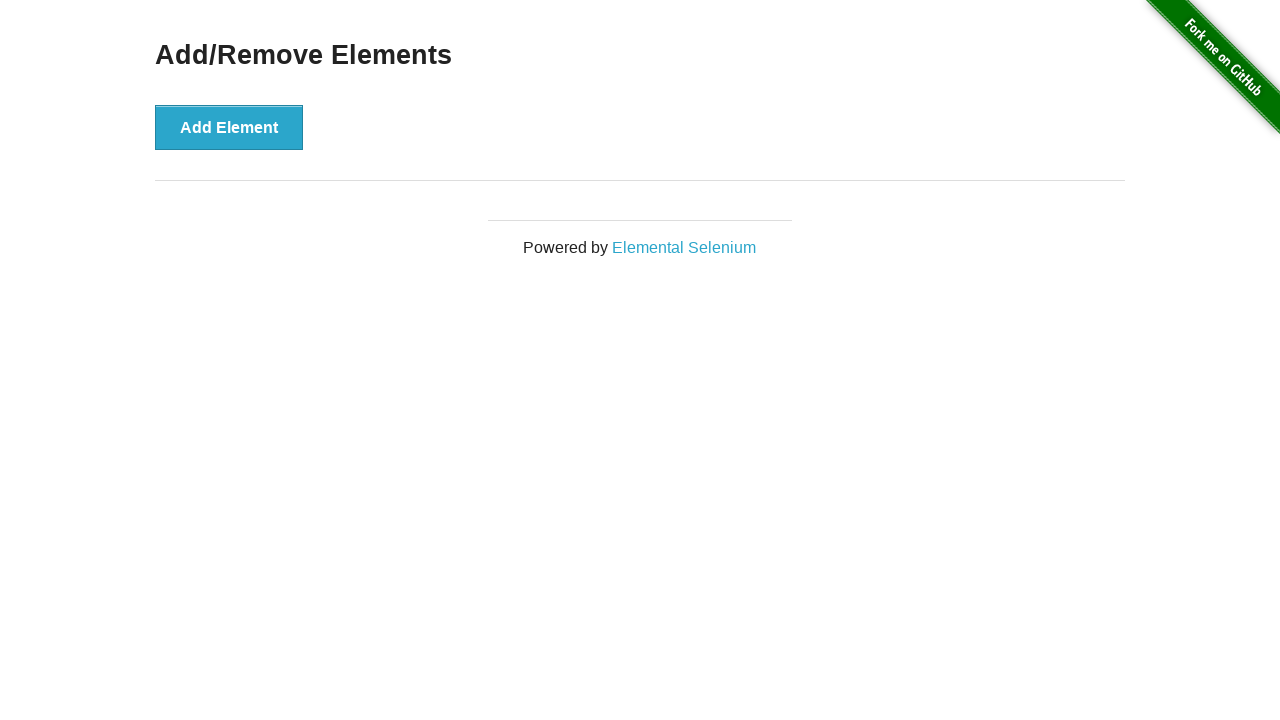